Tests the user registration flow by filling out the registration form with all required fields and submitting it

Starting URL: https://parabank.parasoft.com/parabank/index.htm

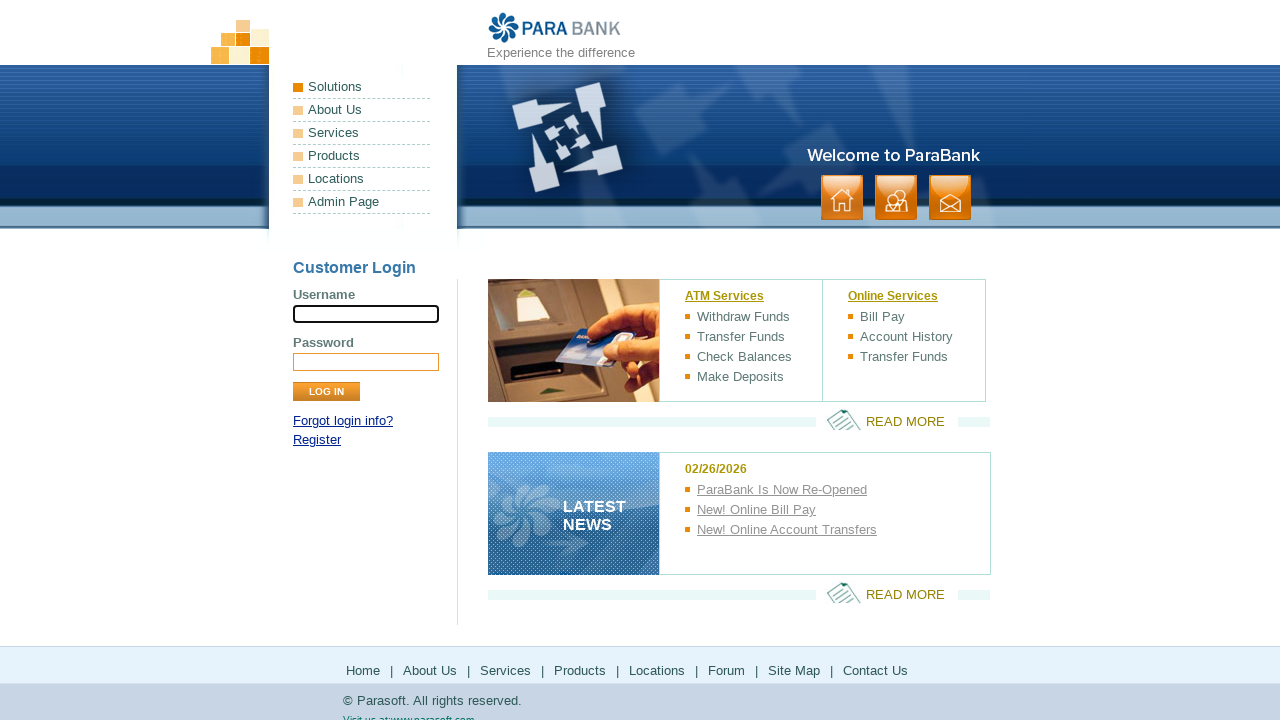

Clicked Register link at (317, 440) on a:text('Register')
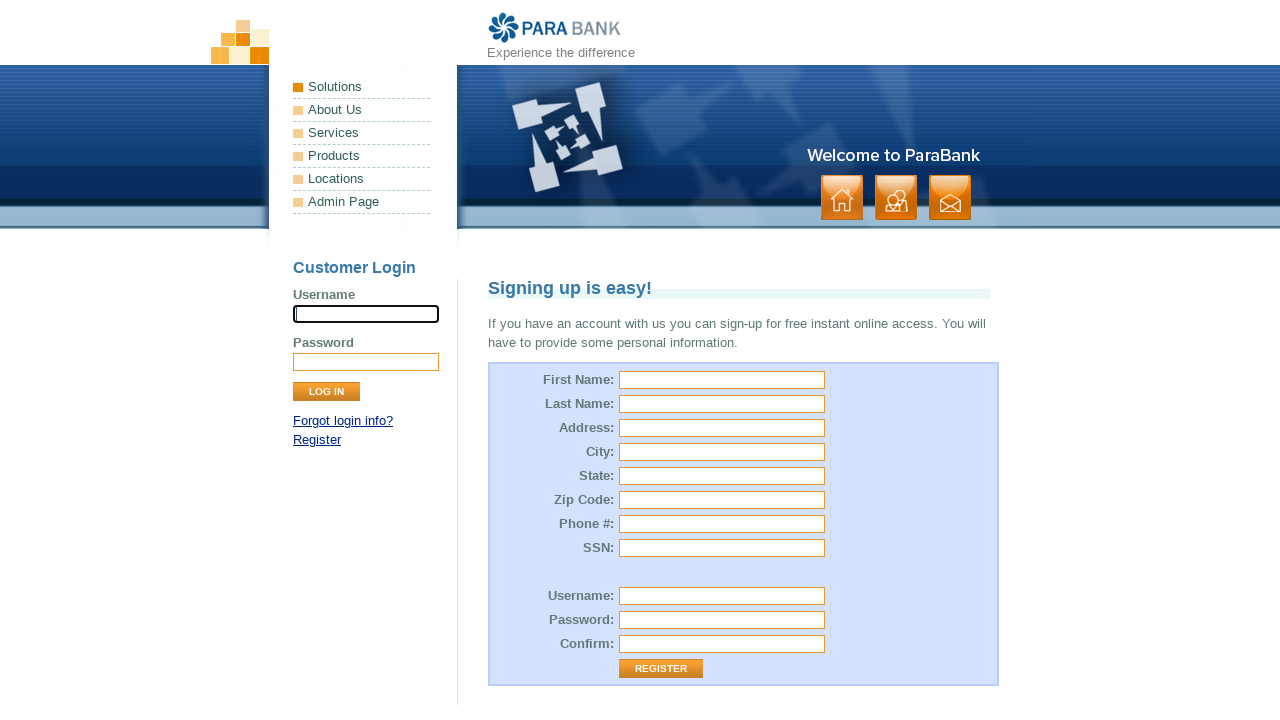

Filled first name field with 'John' on #customer\.firstName
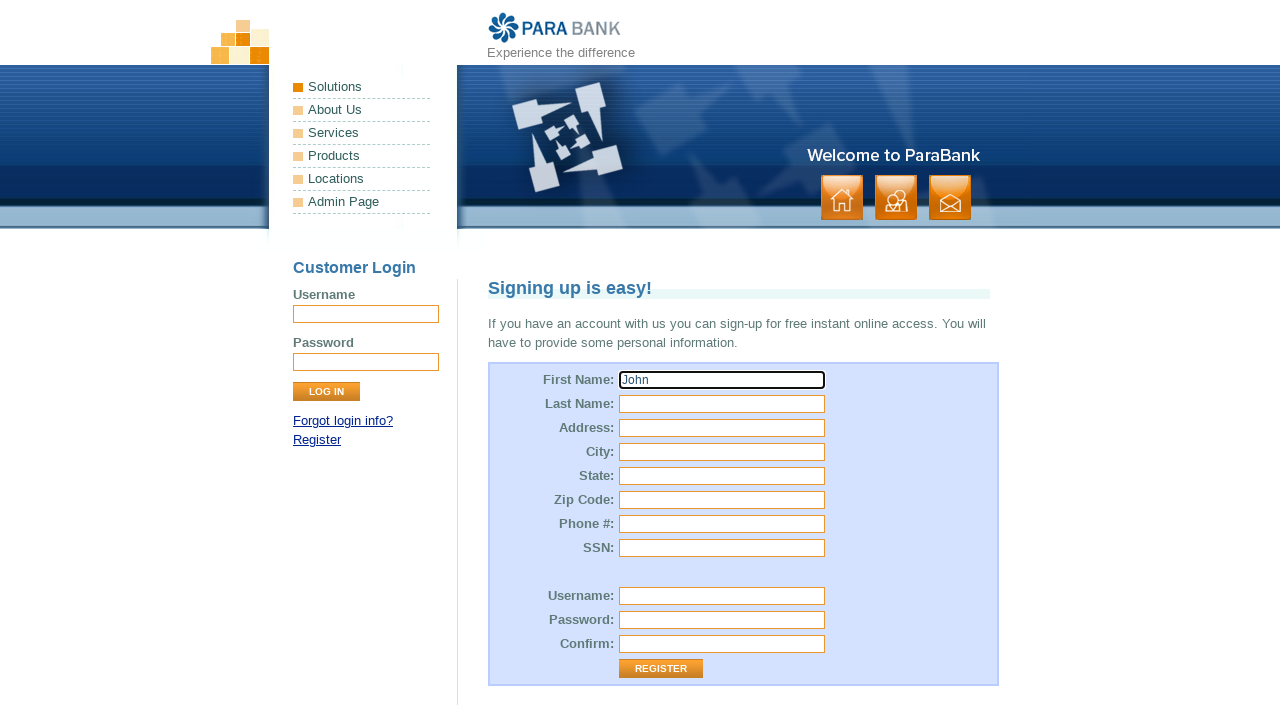

Filled last name field with 'Smith' on #customer\.lastName
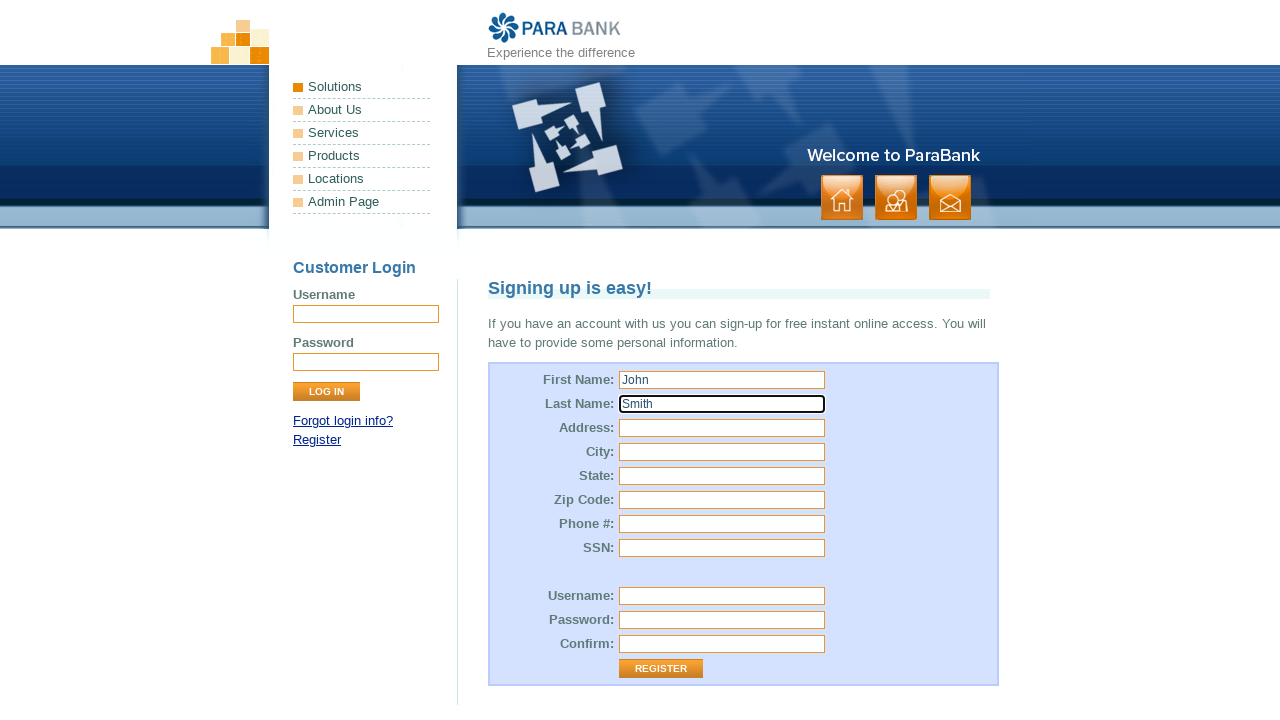

Filled street address field with '123 Main Street' on #customer\.address\.street
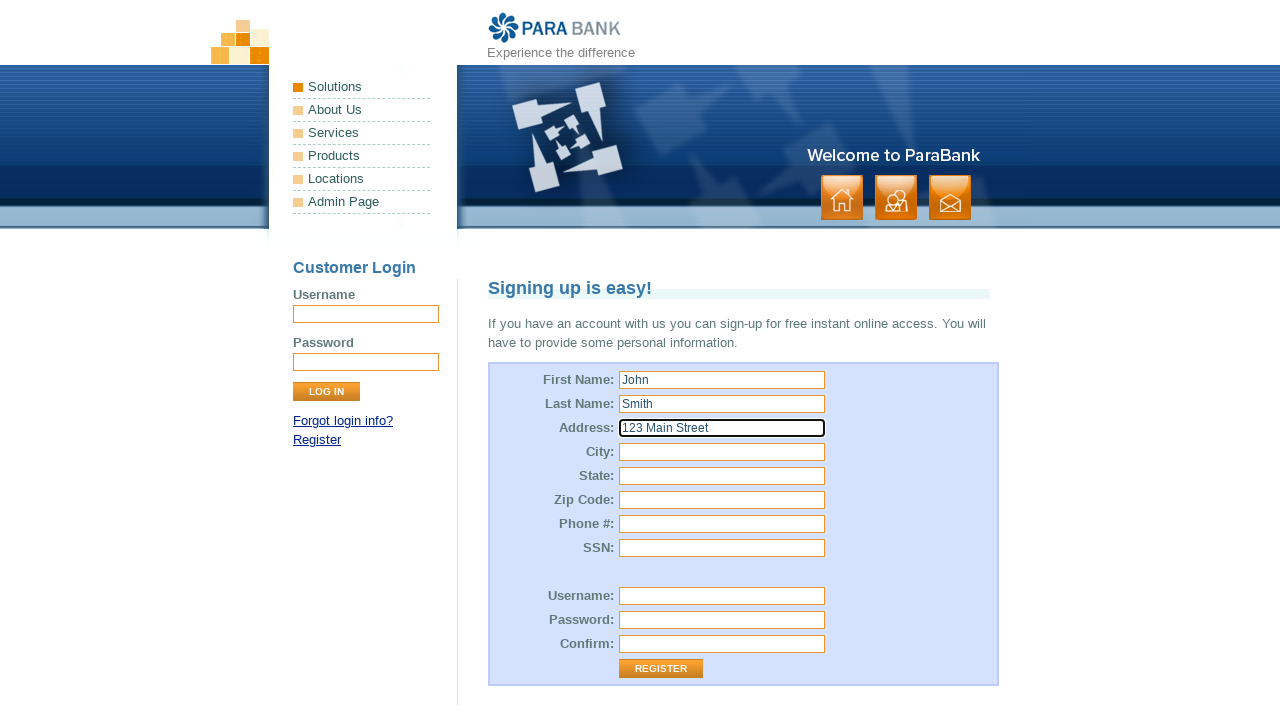

Filled city field with 'Boston' on #customer\.address\.city
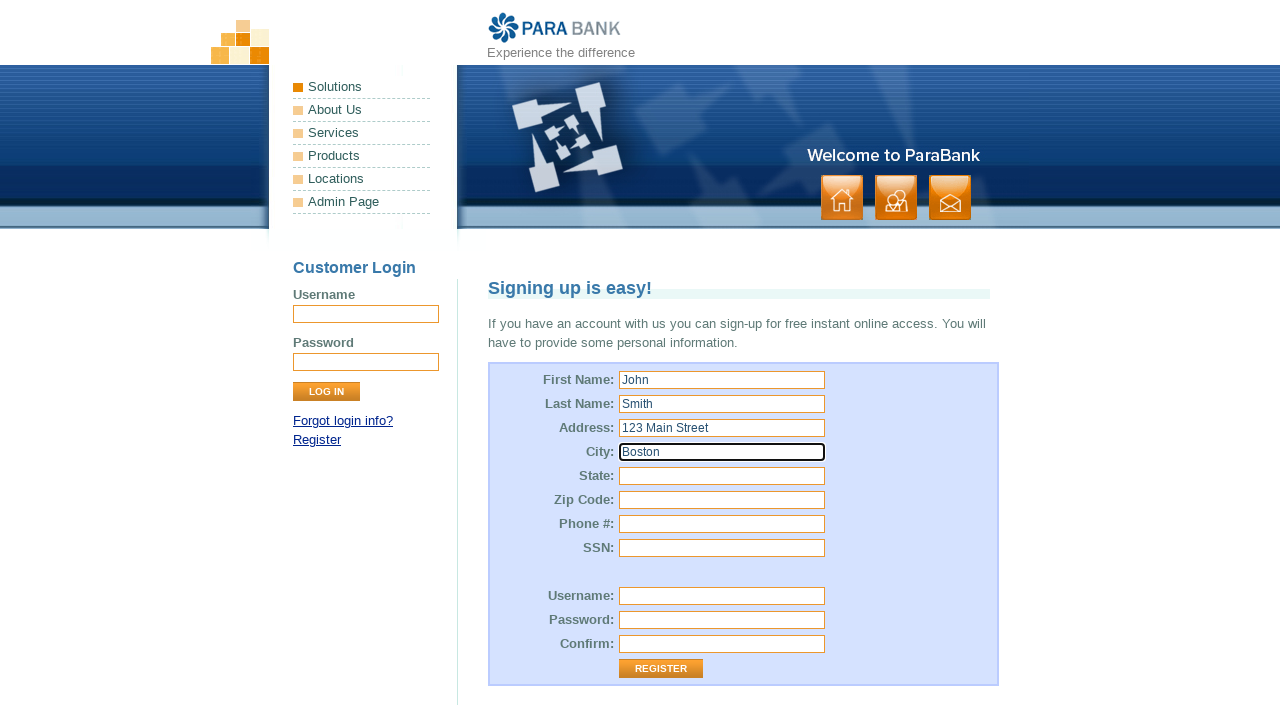

Filled state field with 'Massachusetts' on #customer\.address\.state
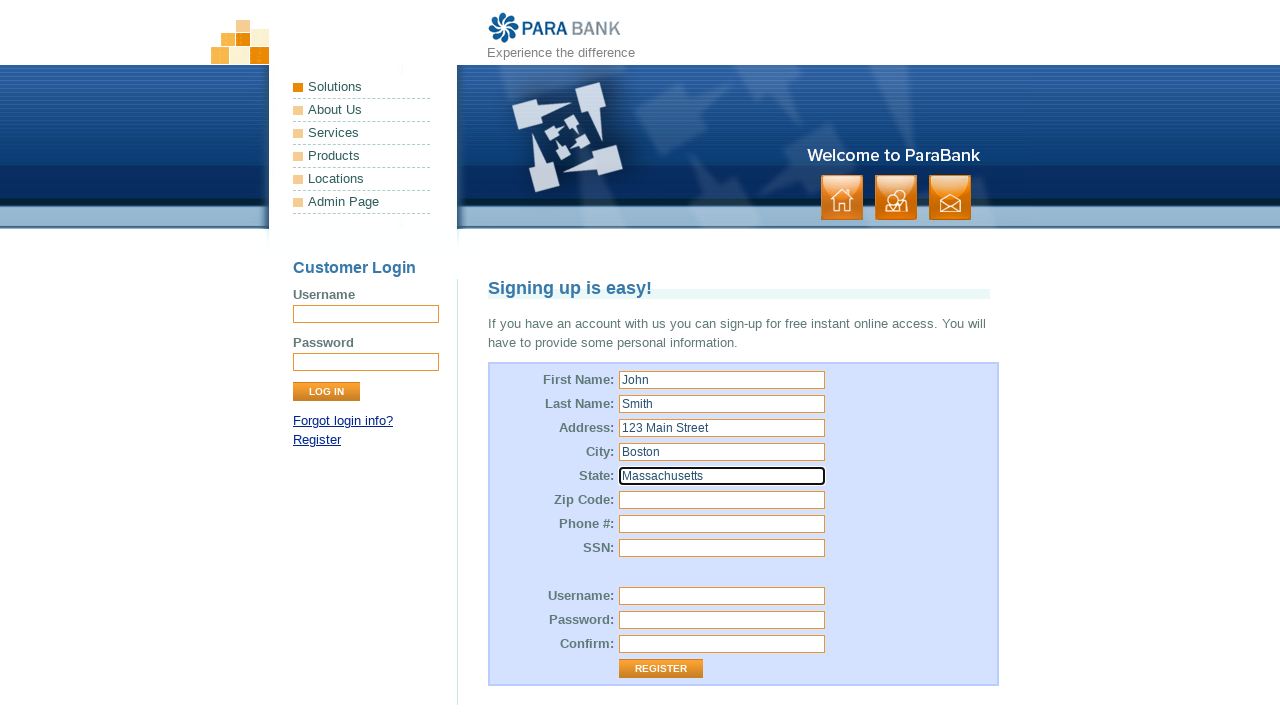

Filled zip code field with '02134' on #customer\.address\.zipCode
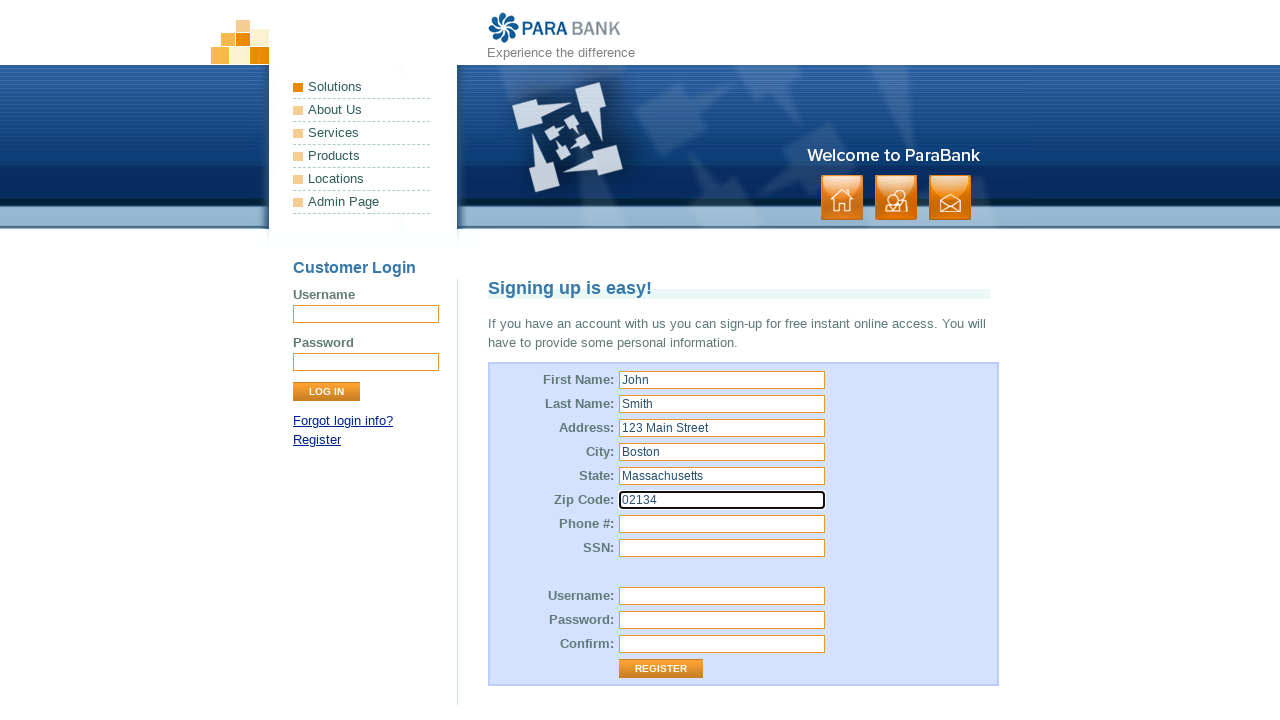

Filled phone number field with '6175551234' on #customer\.phoneNumber
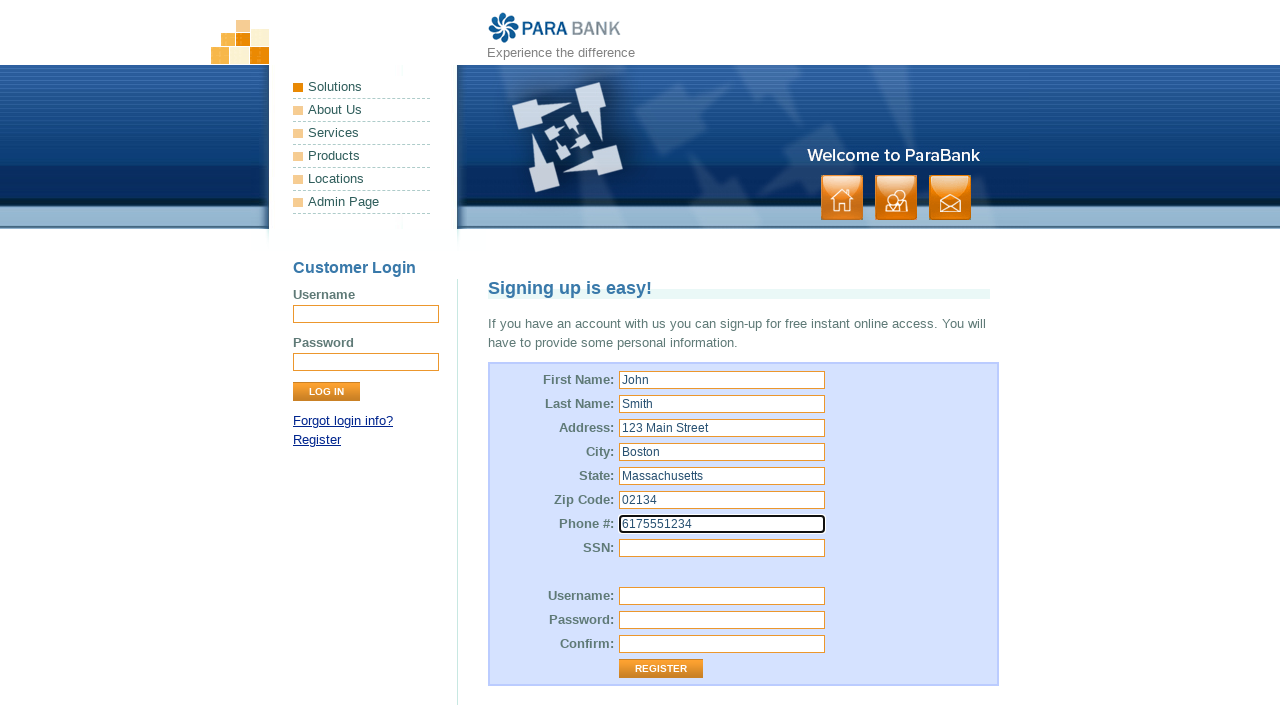

Filled SSN field with '123-45-6789' on #customer\.ssn
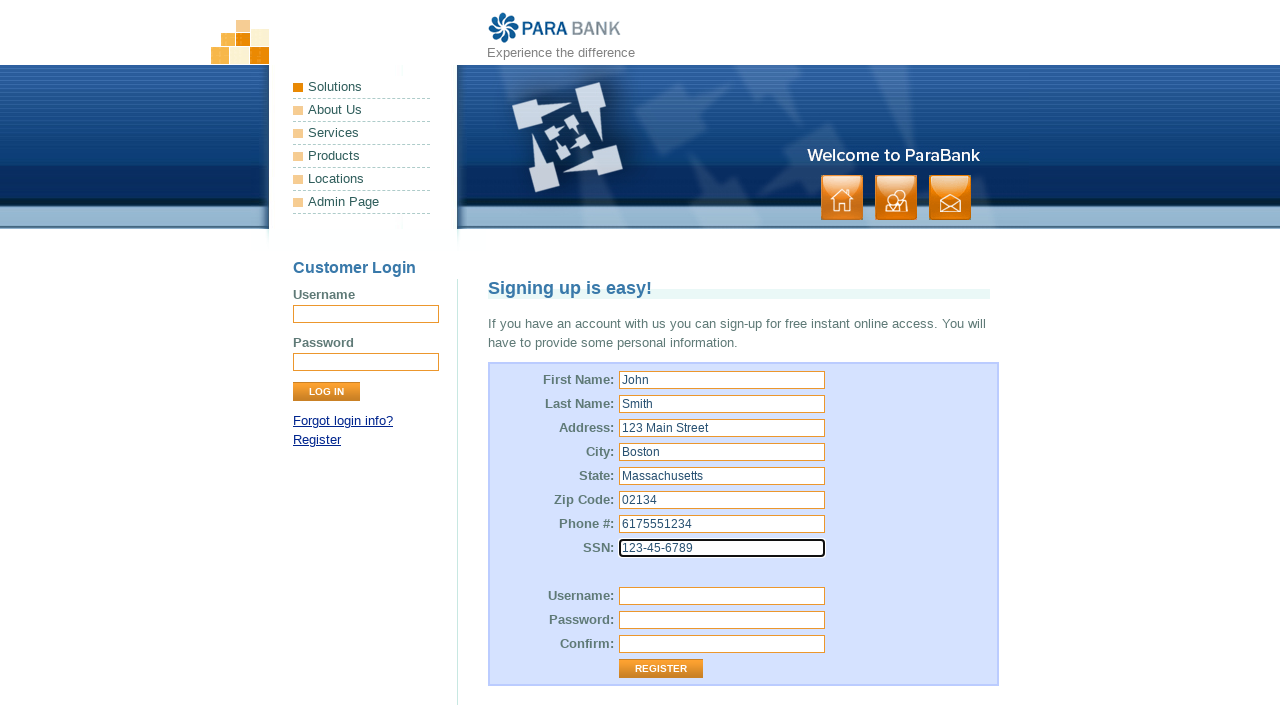

Filled username field with randomly generated username 'testuser1614' on #customer\.username
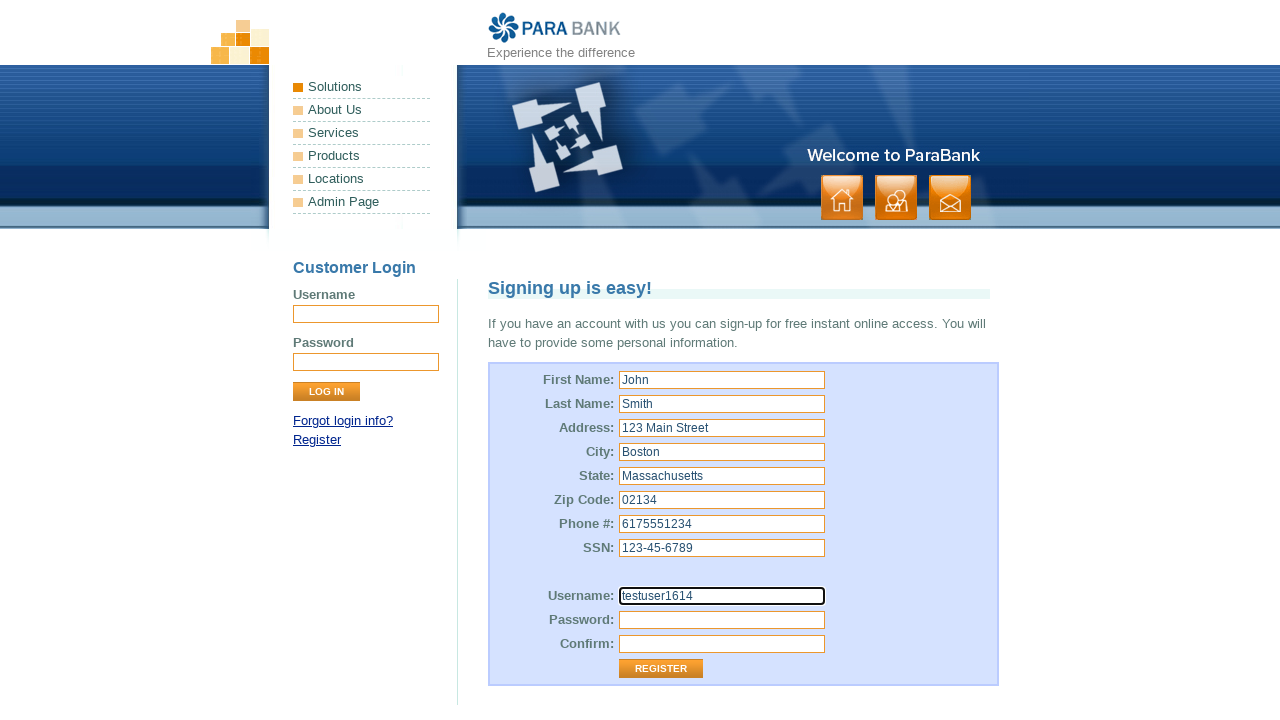

Filled password field with 'Test@123' on #customer\.password
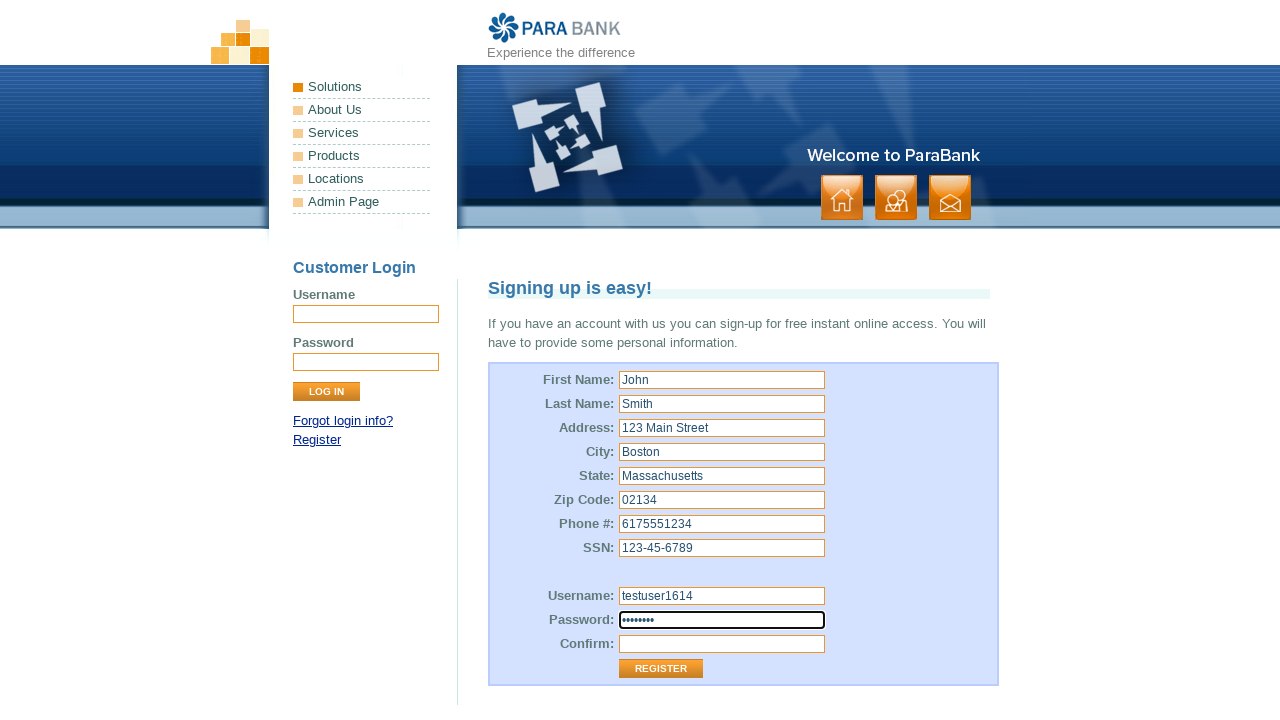

Filled repeated password field with 'Test@123' on #repeatedPassword
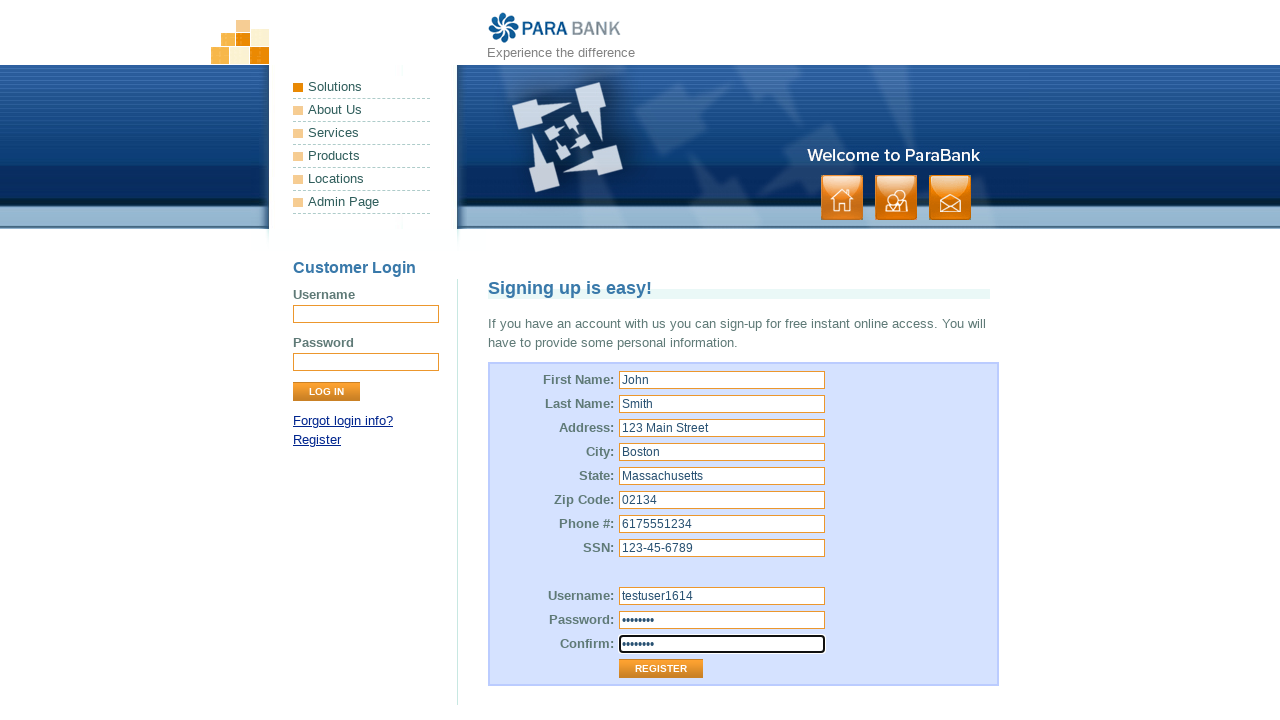

Clicked register button to submit form at (661, 669) on xpath=//tbody/tr[13]/td[2]/input[1]
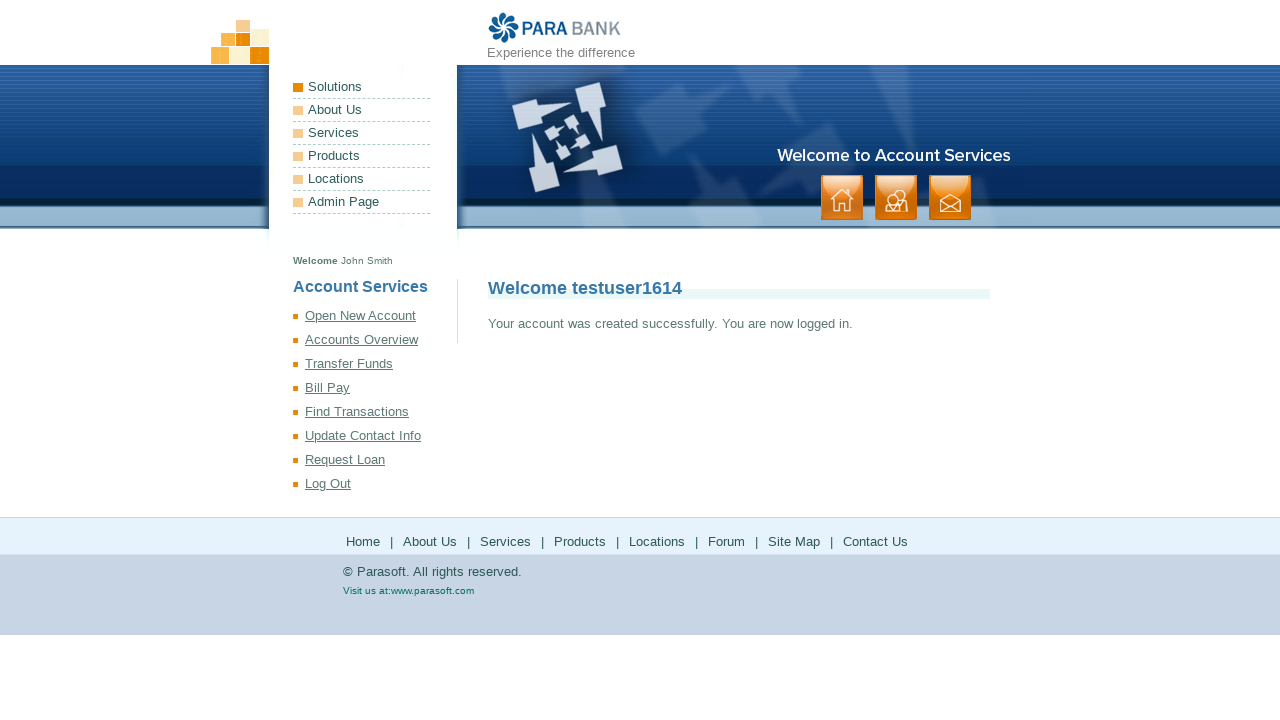

Success message appeared confirming account creation
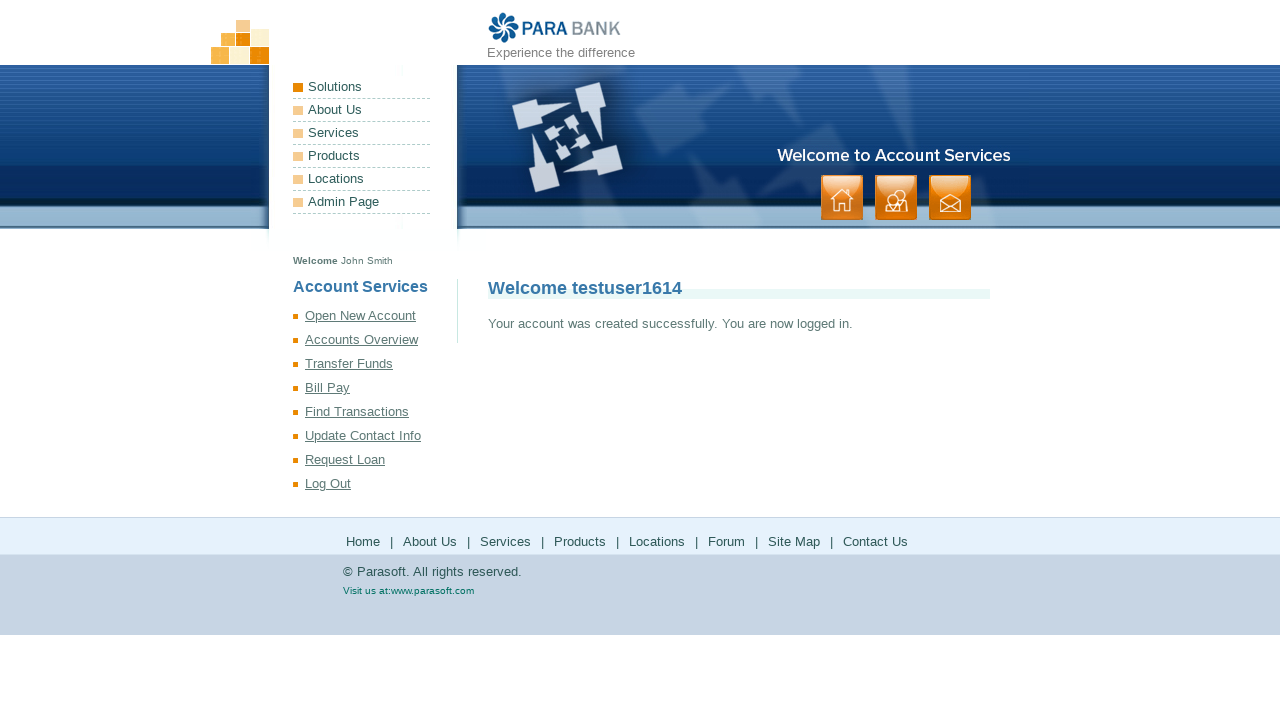

Retrieved success message: 'Your account was created successfully. You are now logged in.'
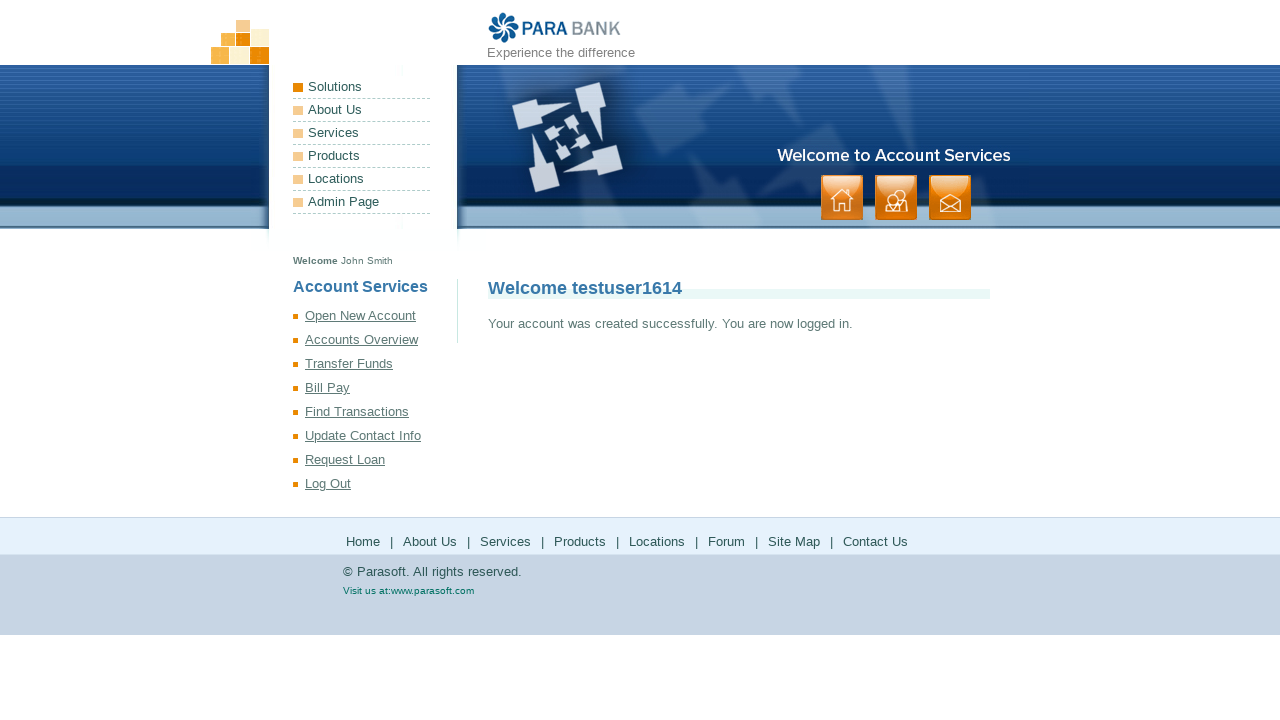

Verified success message matches expected text
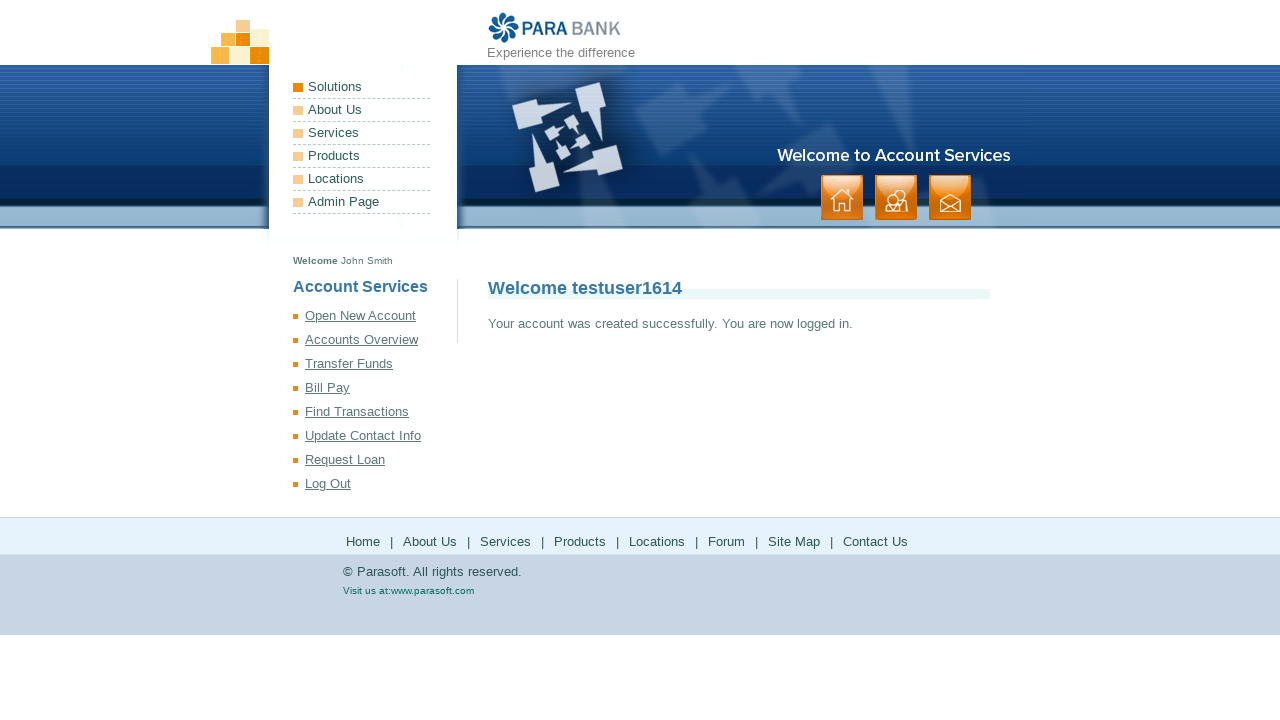

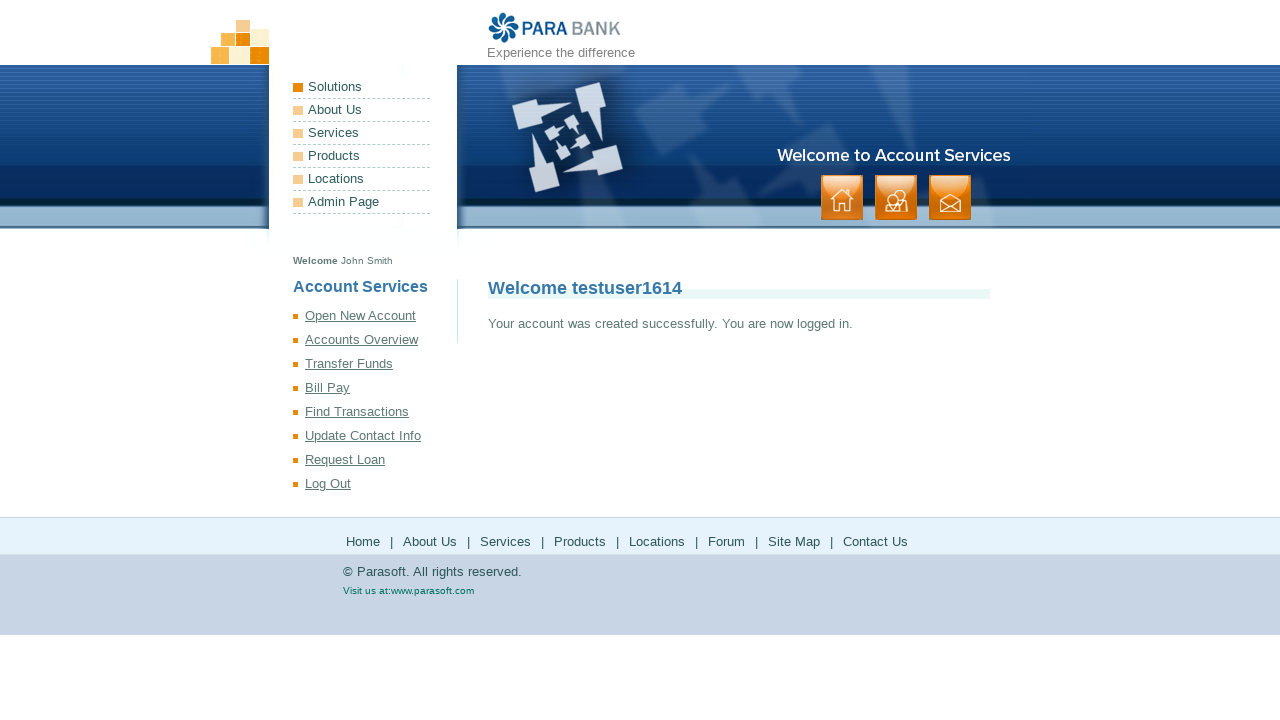